Tests handling of multiple browser windows by clicking a link that opens a new window, then switching between the original and new windows

Starting URL: https://the-internet.herokuapp.com/windows

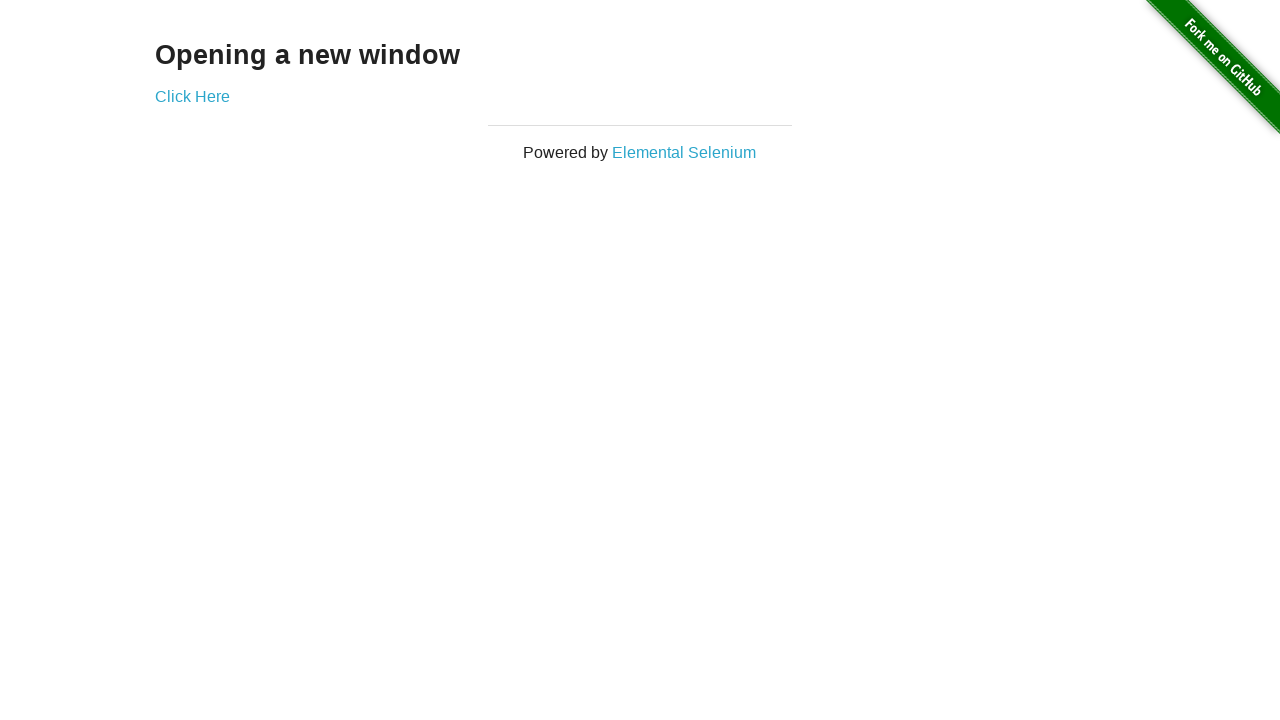

Clicked 'Click Here' link to open a new window at (192, 96) on text=Click Here
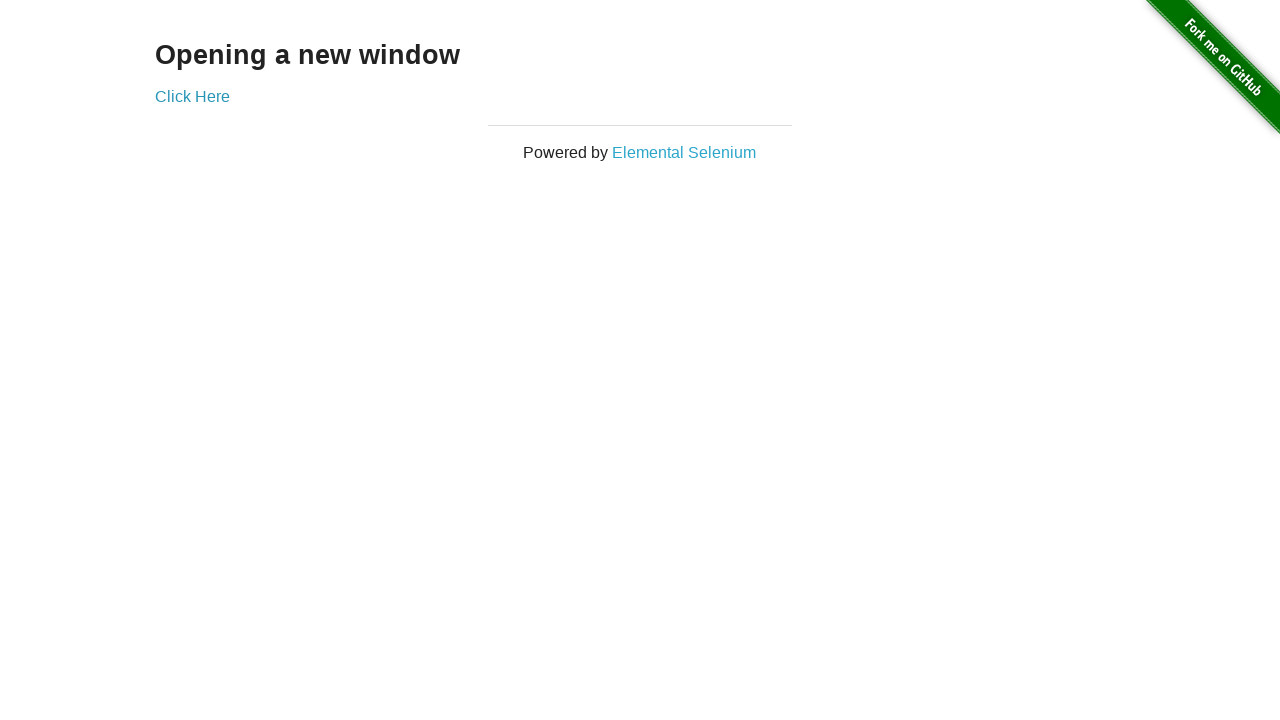

Waited 1000ms for new window to open
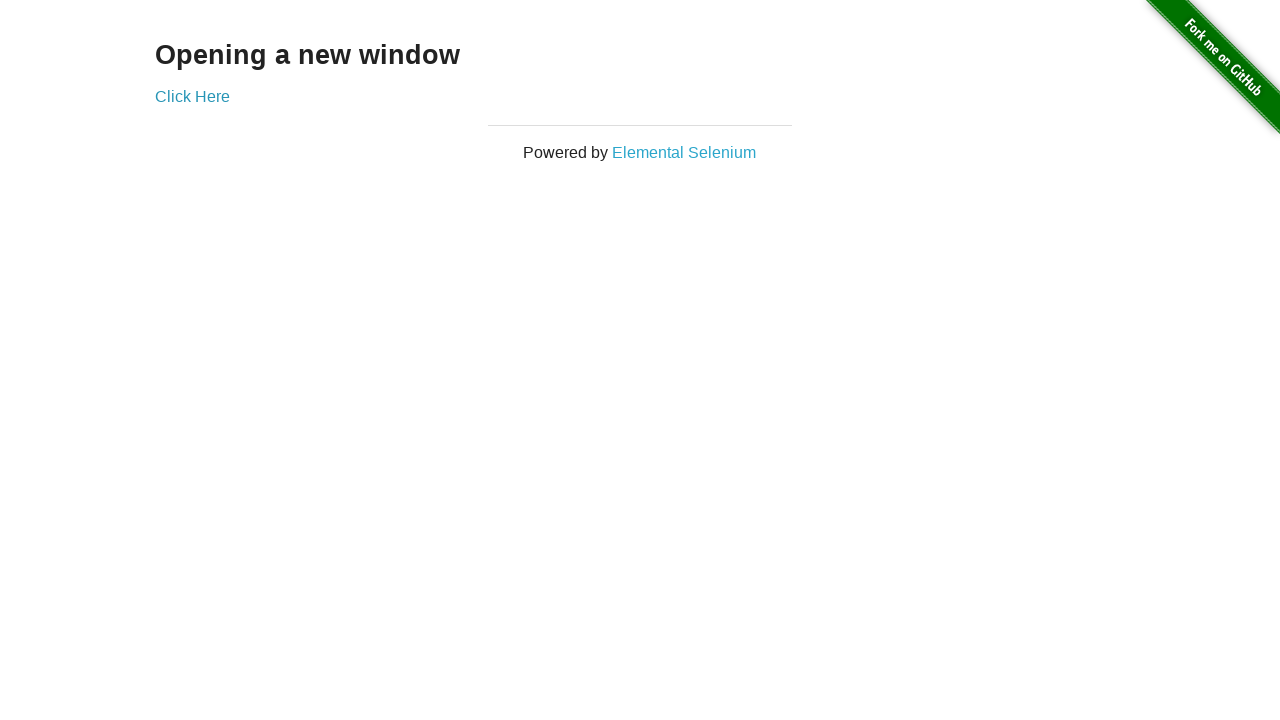

Retrieved all pages from browser context
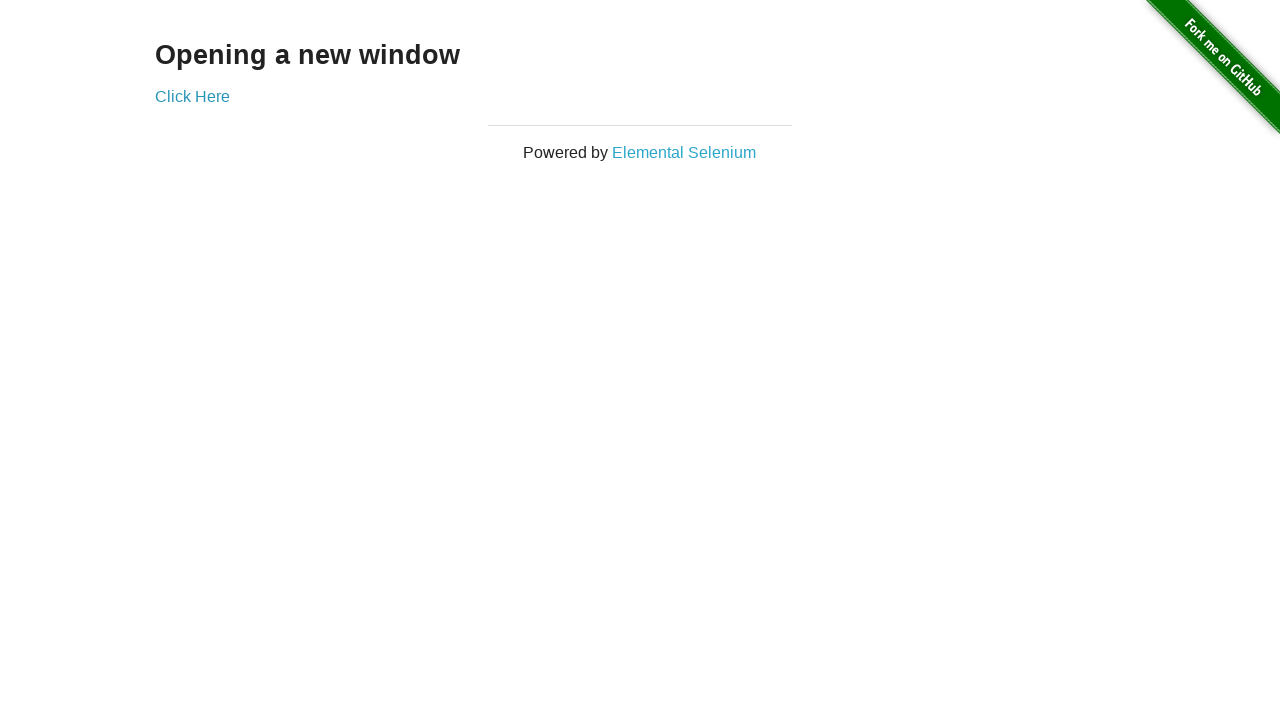

Selected new window (second page in context)
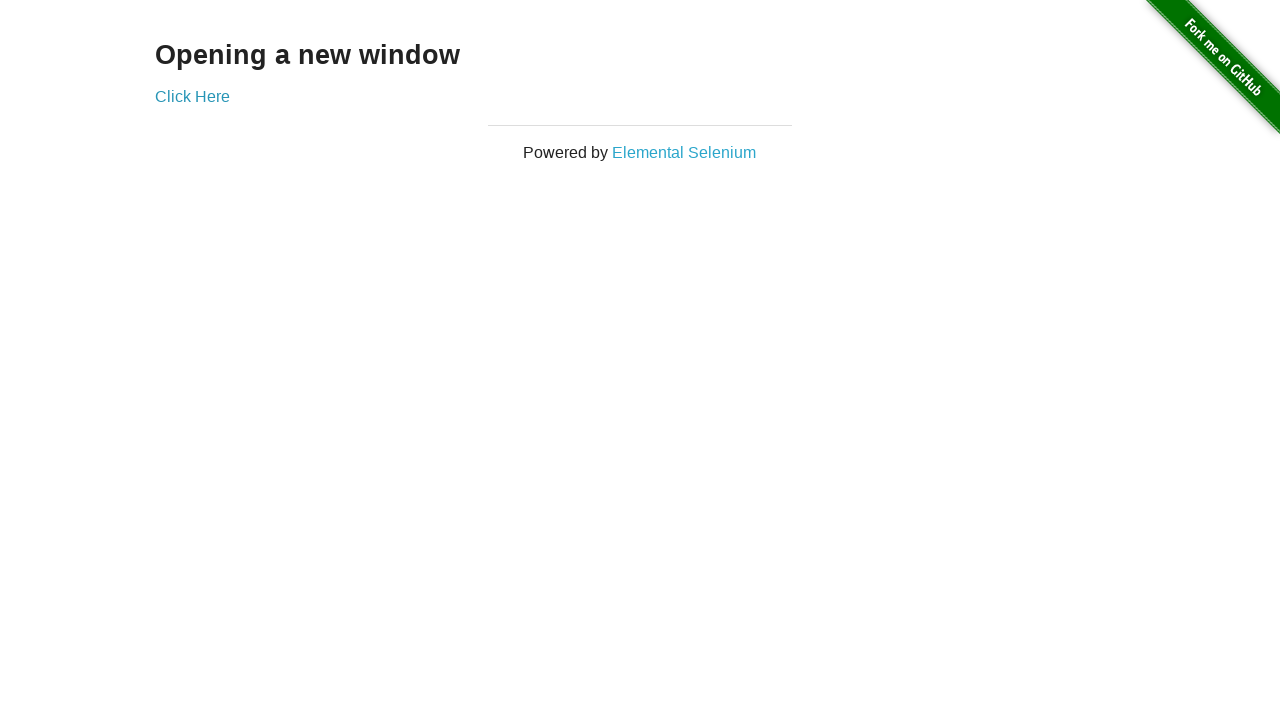

Brought new window to front
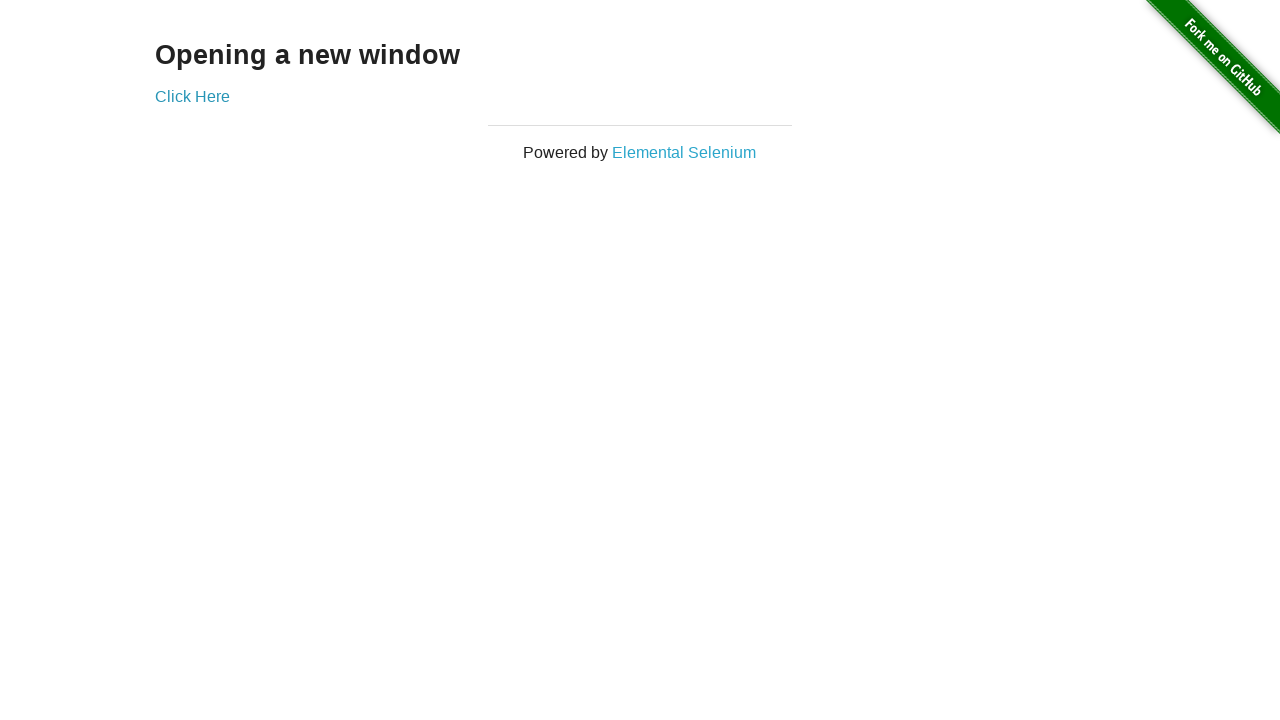

Selected original window (first page in context)
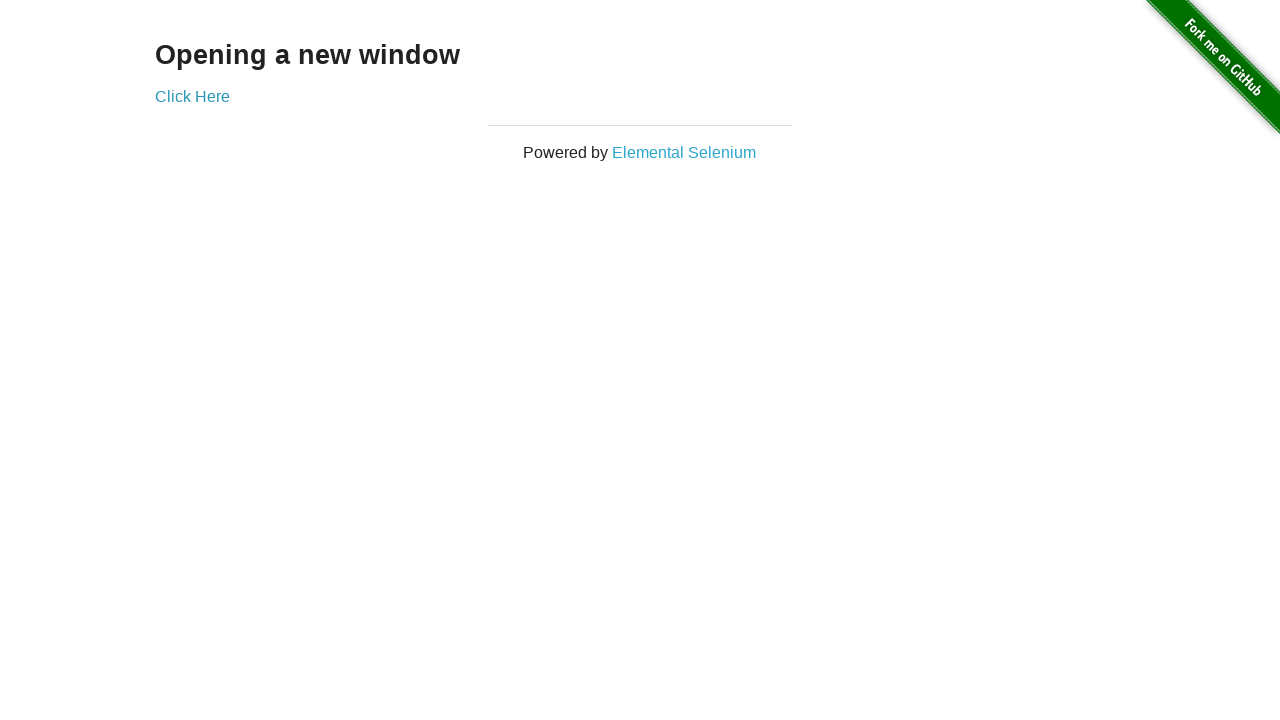

Brought original window back to front
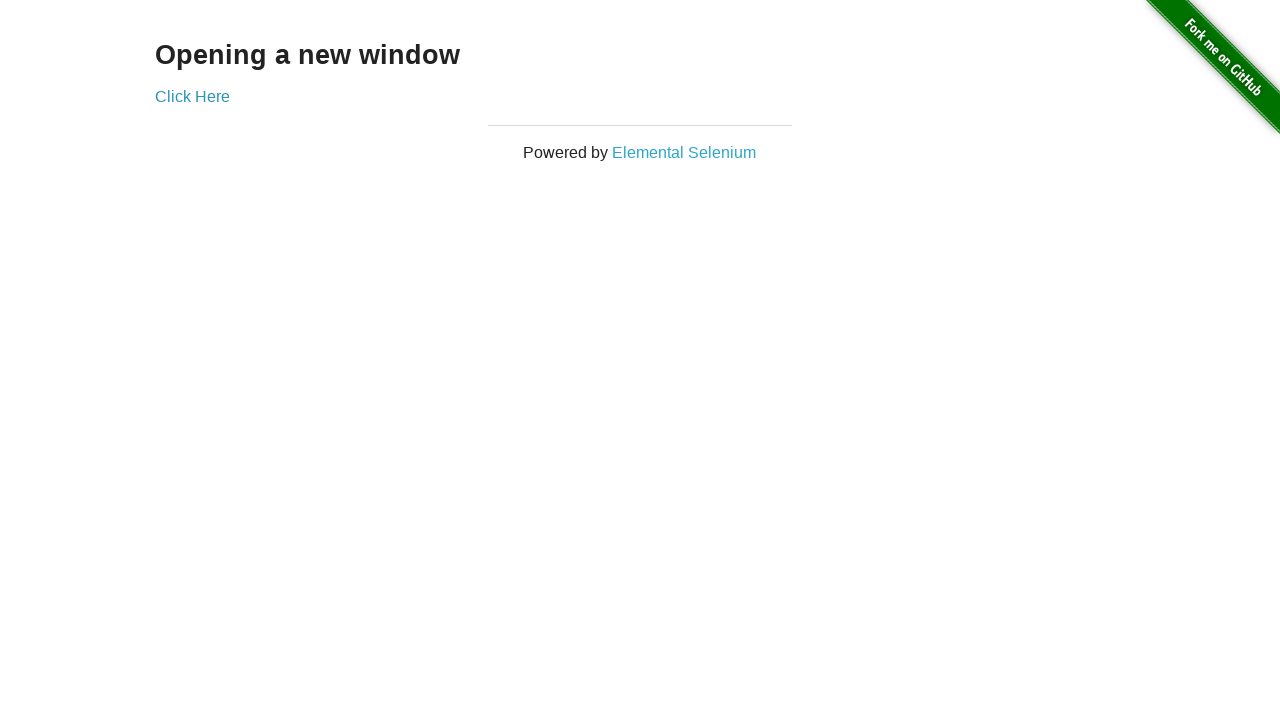

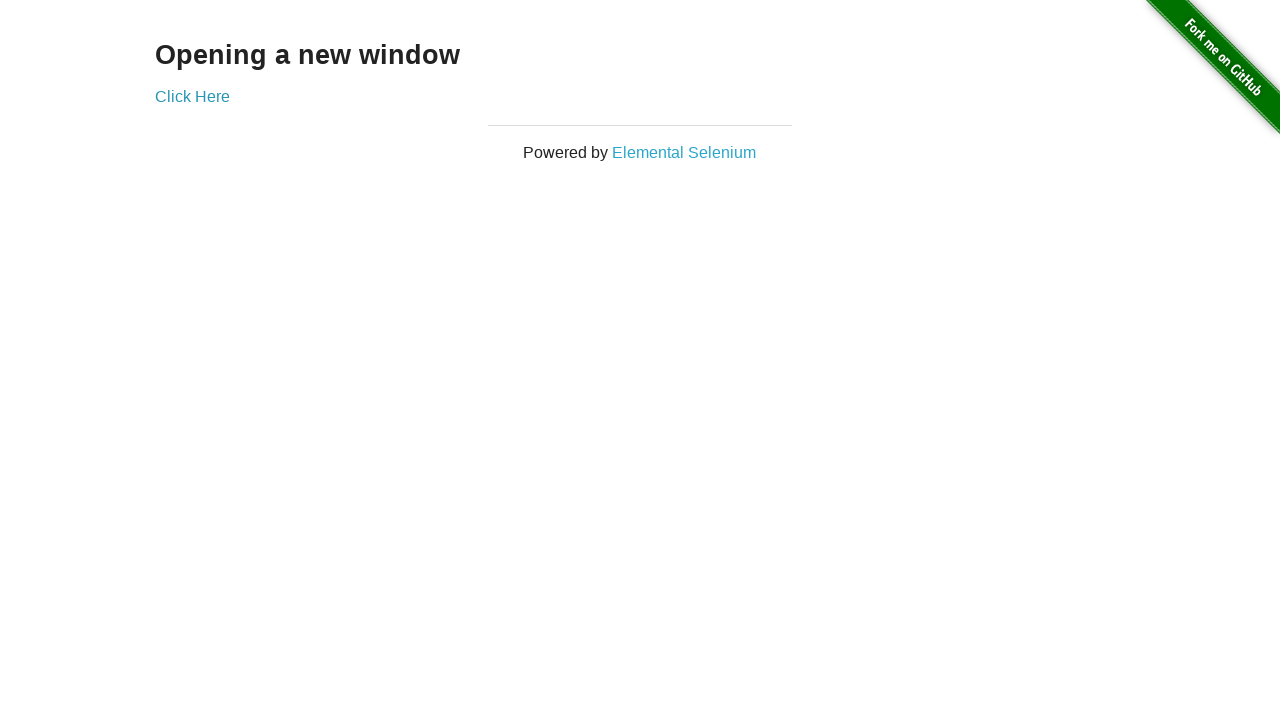